Clicks the Right button in the button group

Starting URL: https://formy-project.herokuapp.com/buttons

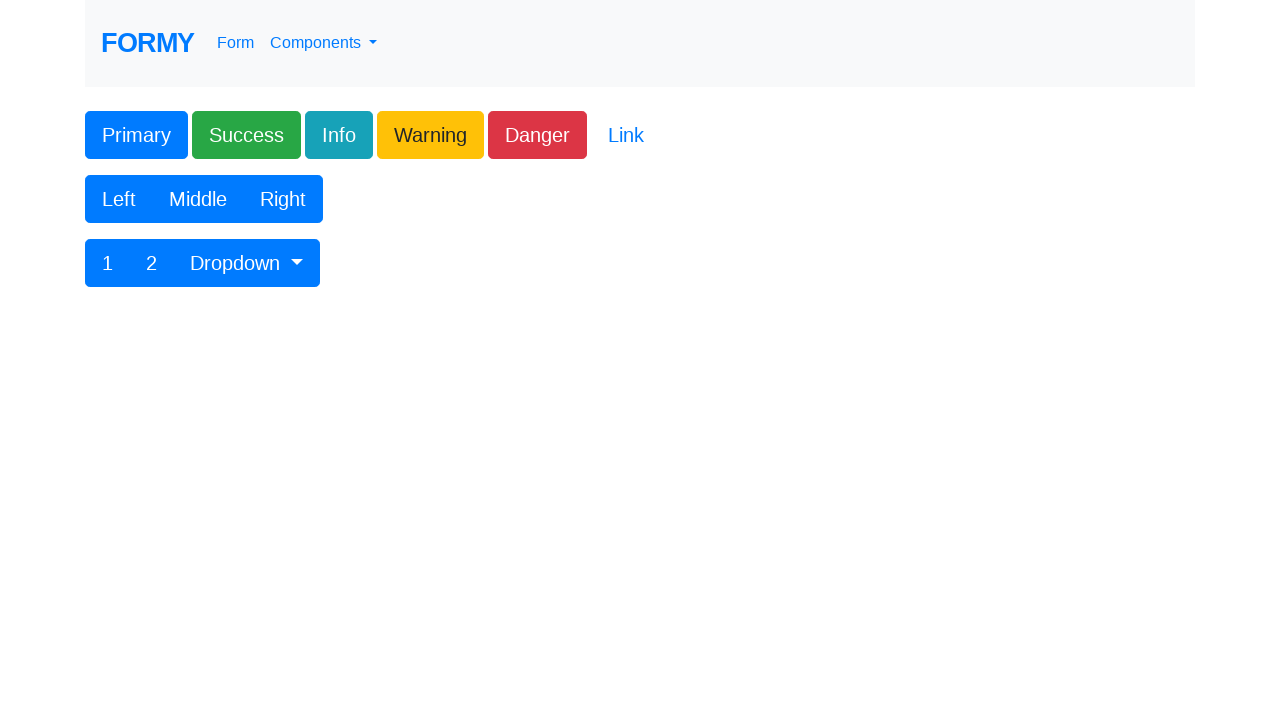

Navigated to Formy buttons page
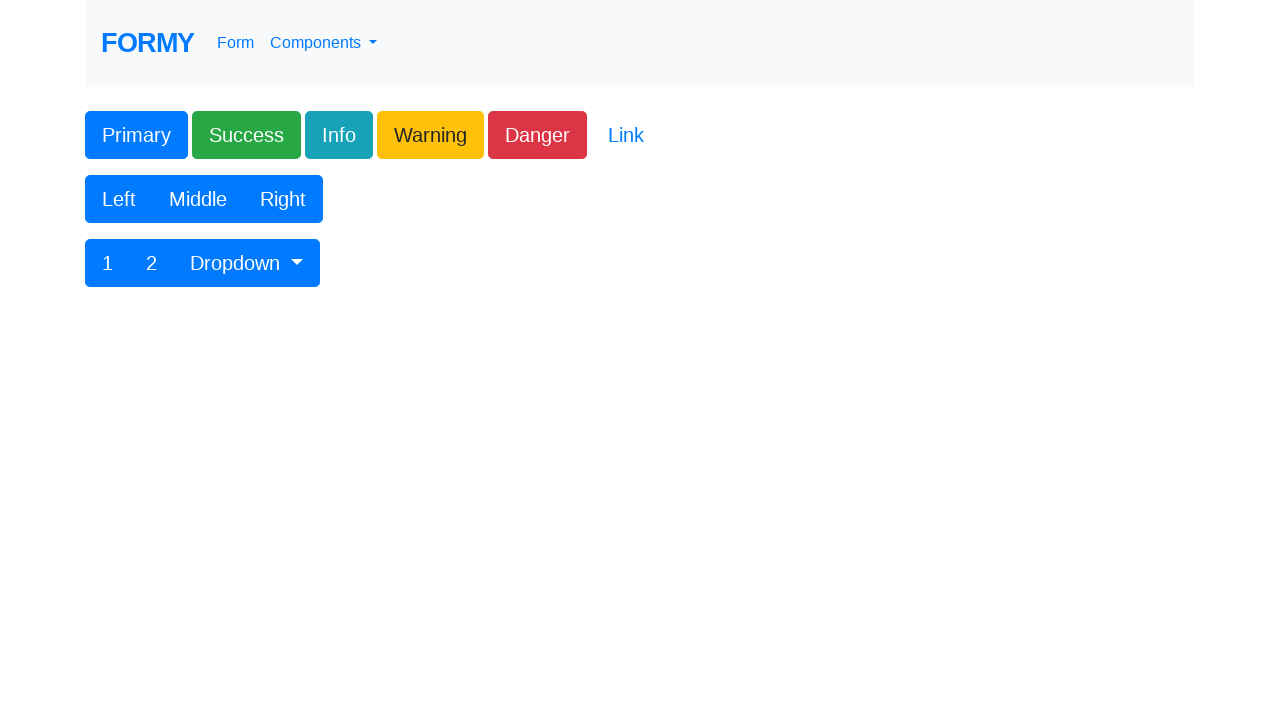

Clicked the Right button in the button group at (283, 199) on xpath=//button[contains(text(),'Right')]
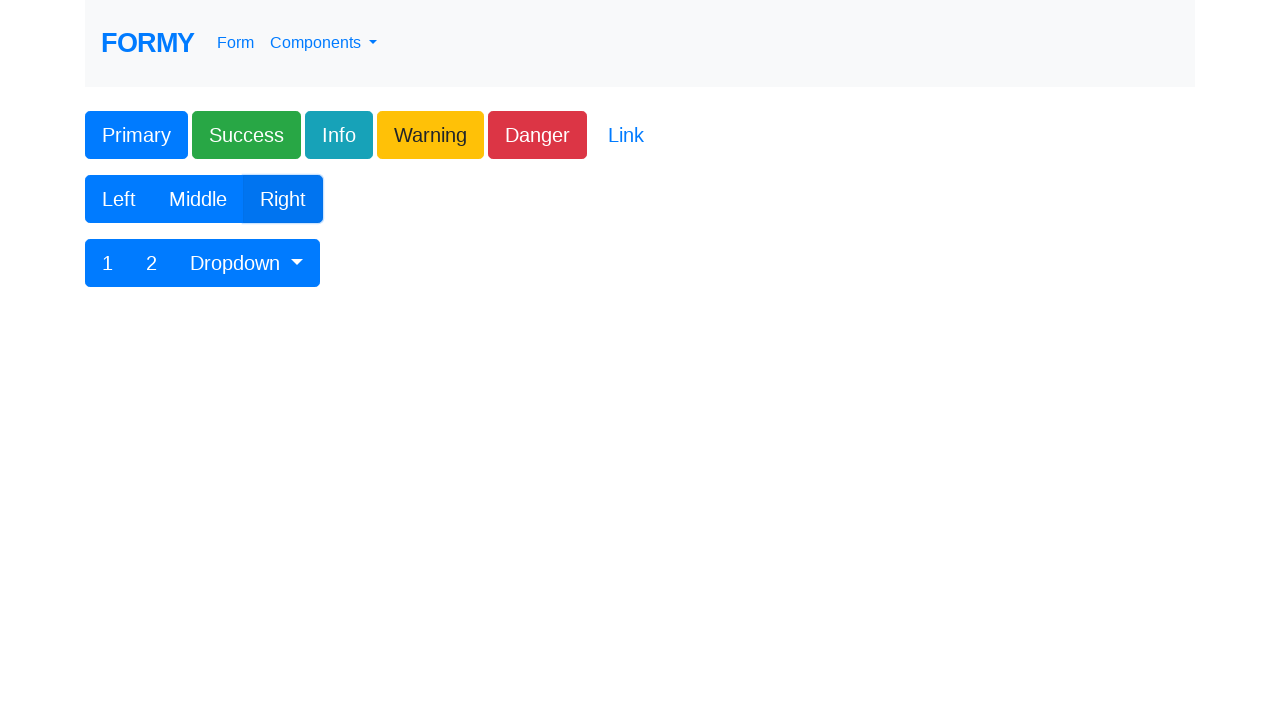

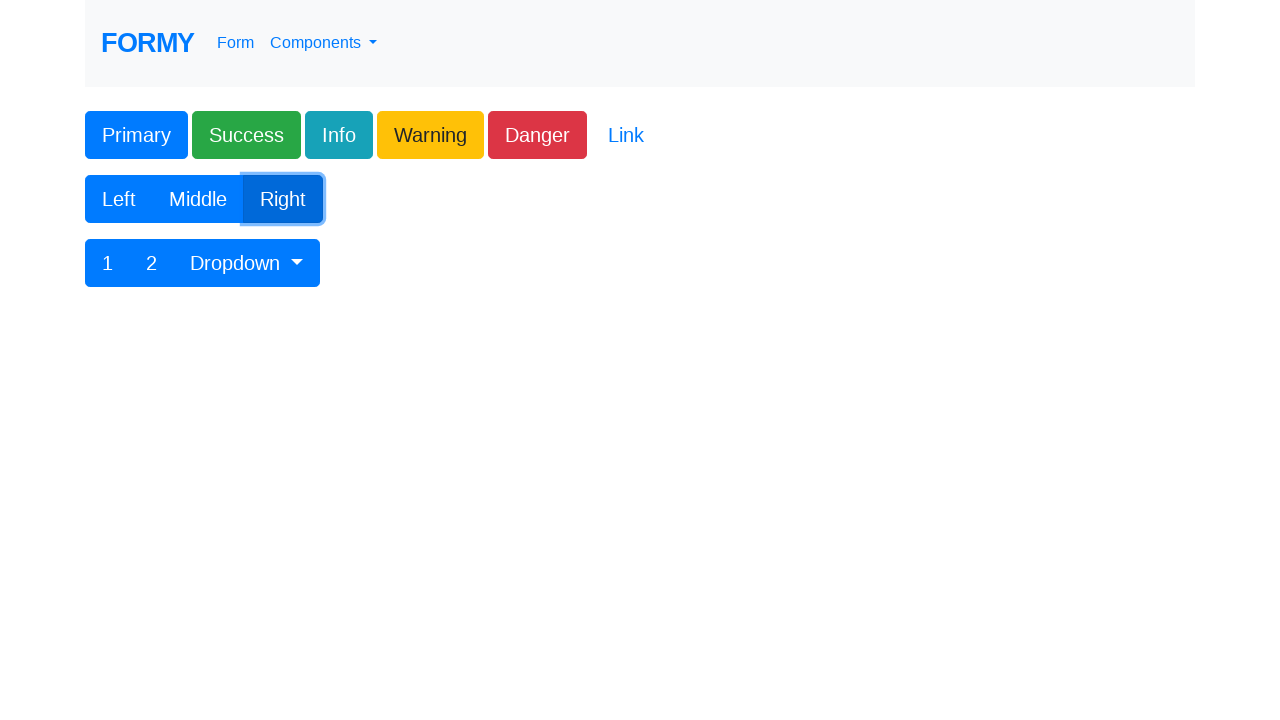